Tests conditional checking and unchecking of a checkbox - checks if not already checked, then unchecks if checked

Starting URL: https://automationfc.github.io/multiple-fields/

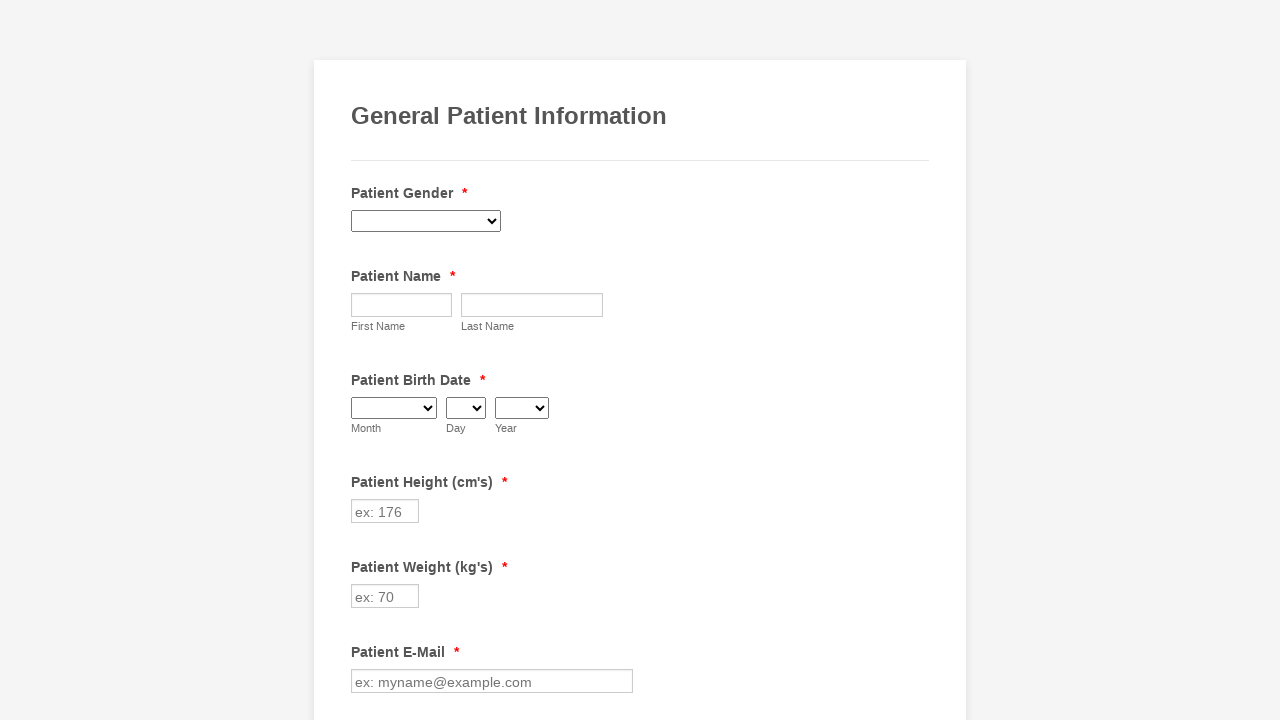

Located Anemia checkbox element
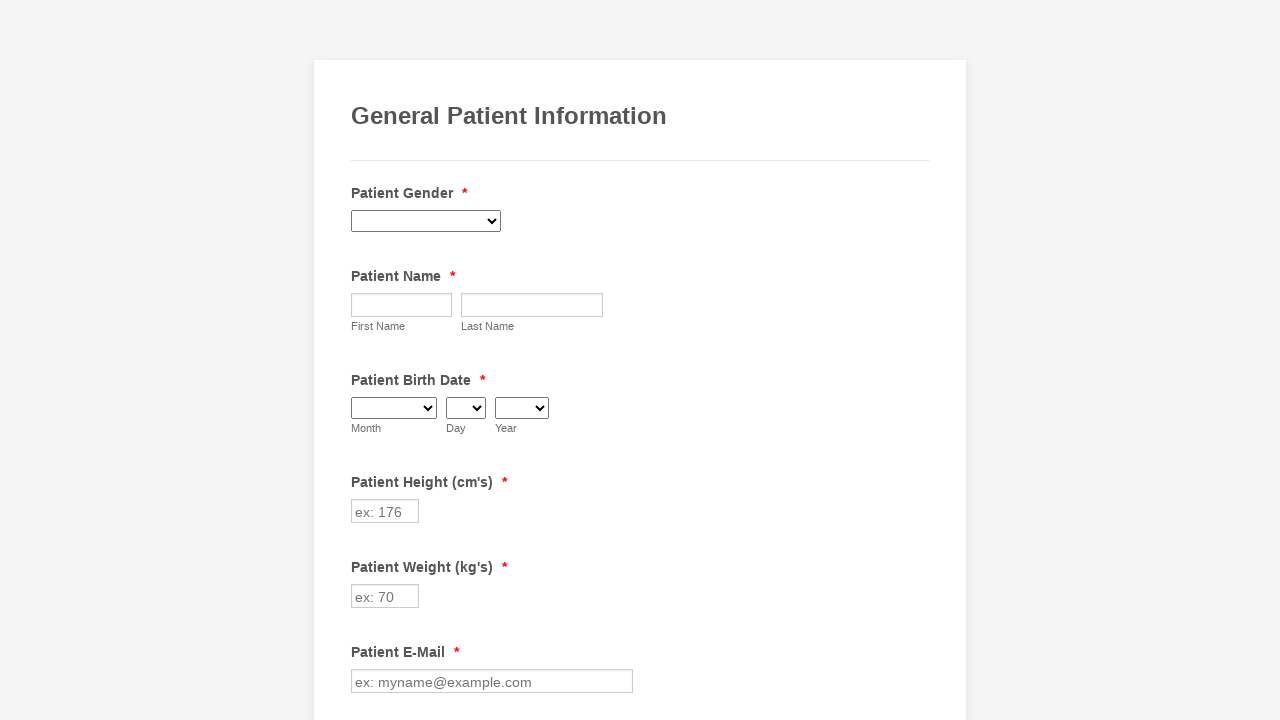

Checked Anemia checkbox if it was not already checked at (362, 360) on xpath=//label[contains(text(), 'Anemia')]/preceding-sibling::input
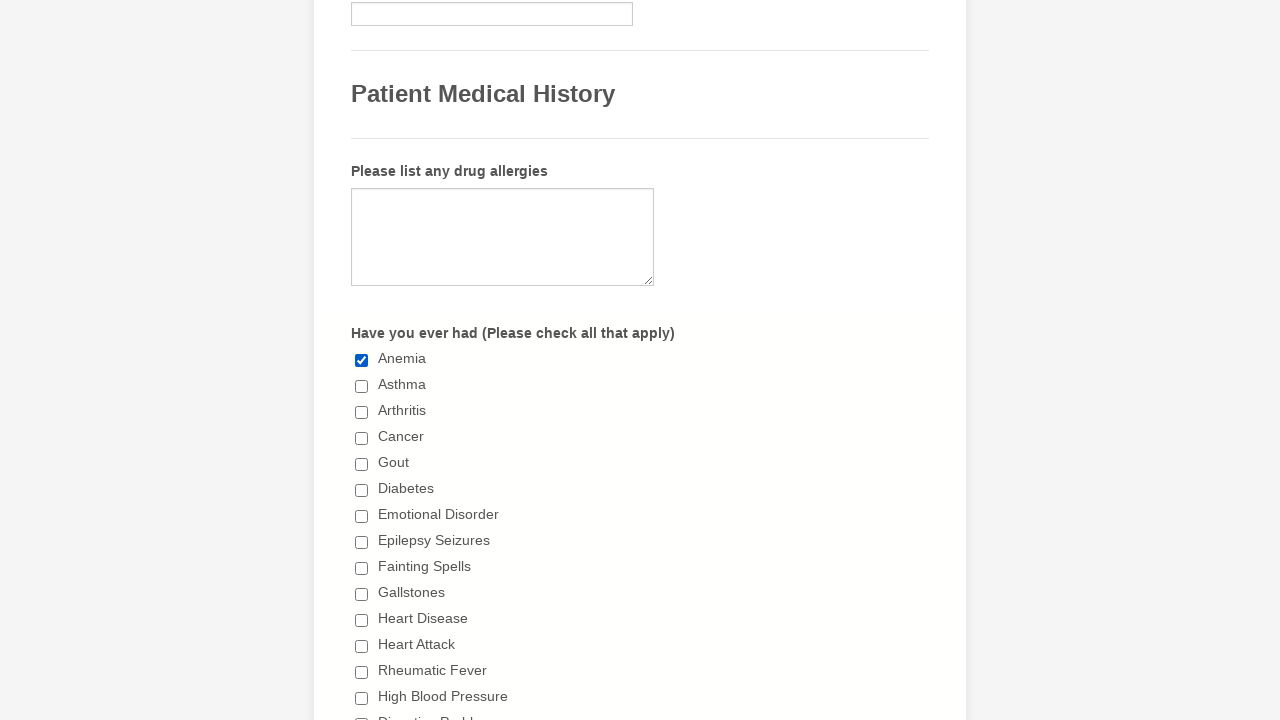

Verified Anemia checkbox is checked
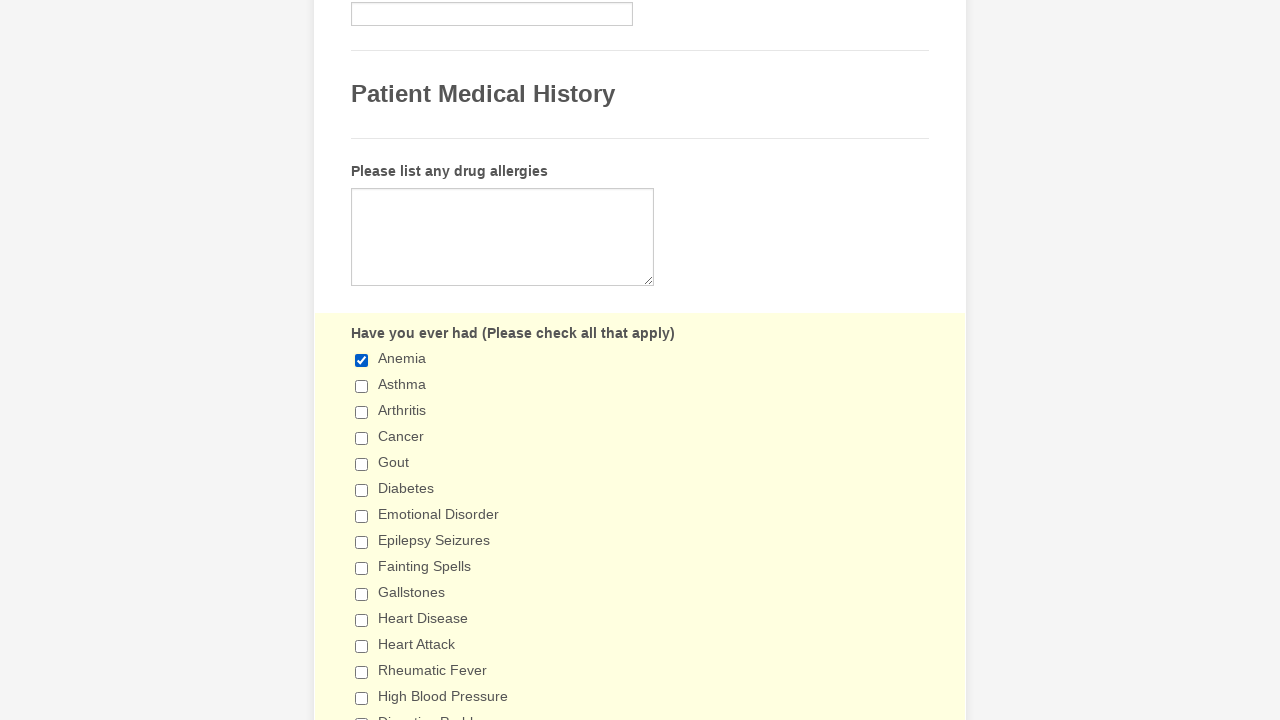

Unchecked Anemia checkbox at (362, 360) on xpath=//label[contains(text(), 'Anemia')]/preceding-sibling::input
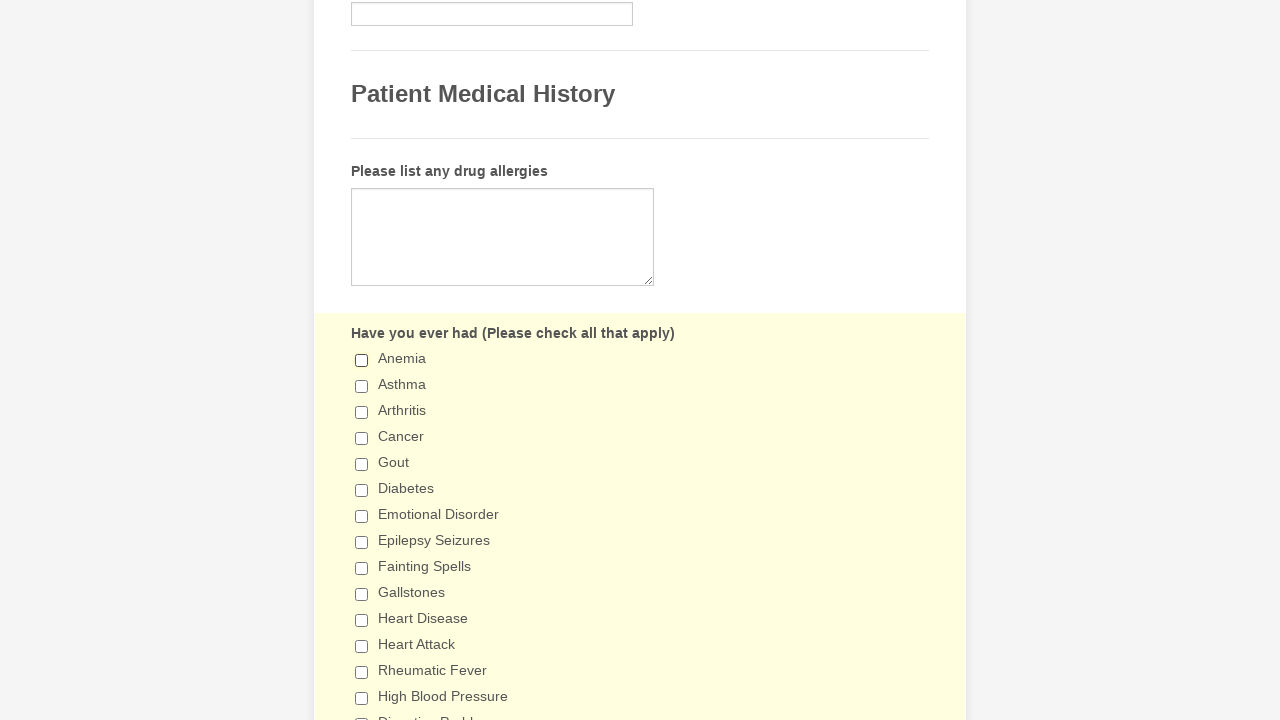

Verified Anemia checkbox is unchecked
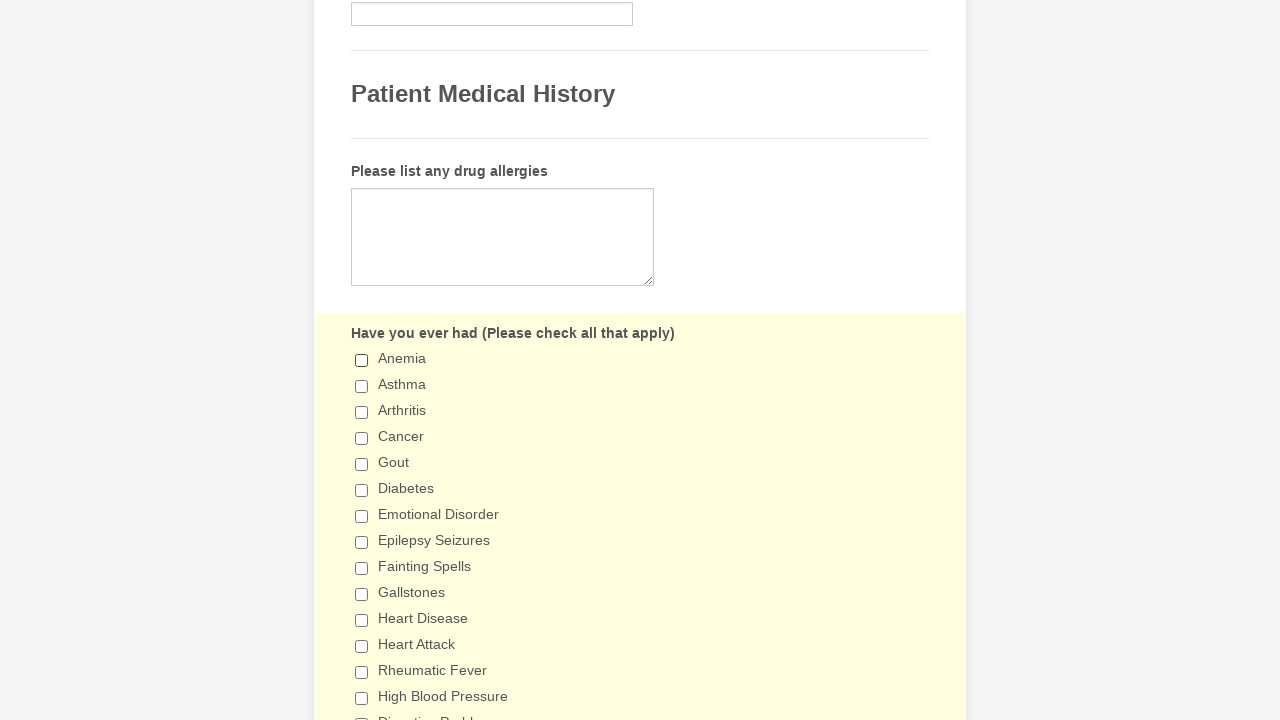

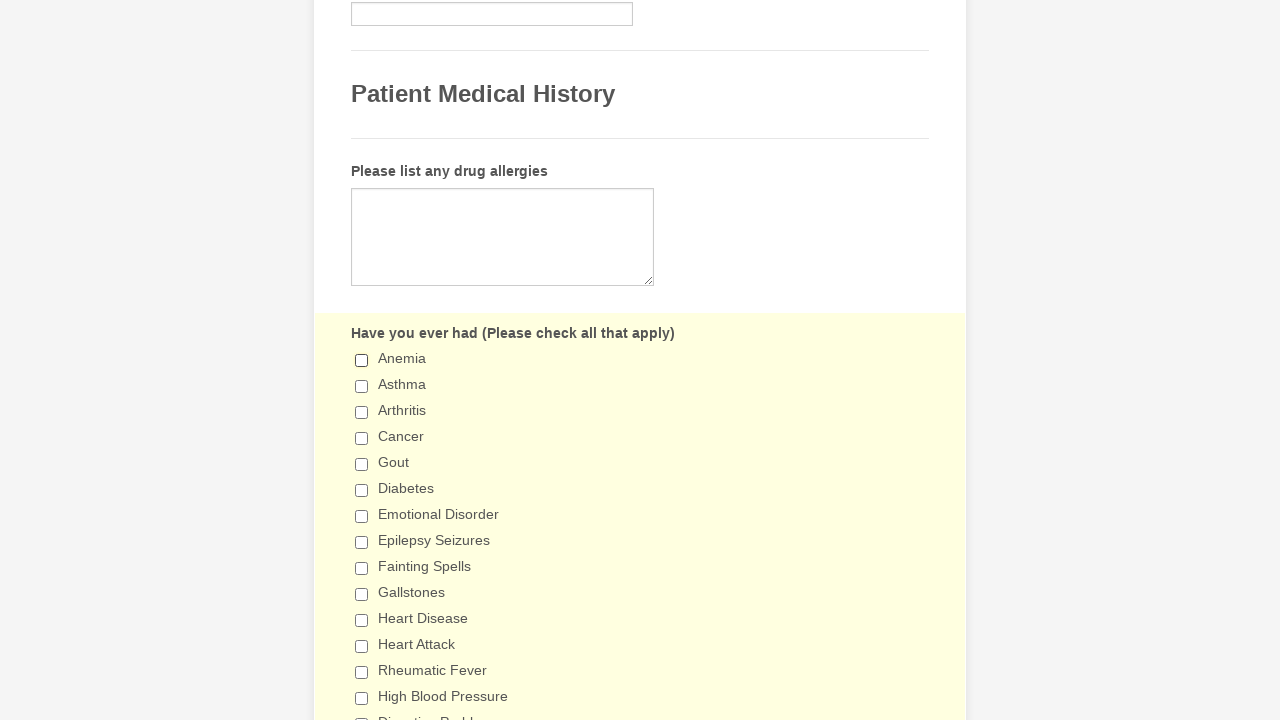